Navigates to the login page and verifies the login button is displayed

Starting URL: https://the-internet.herokuapp.com/

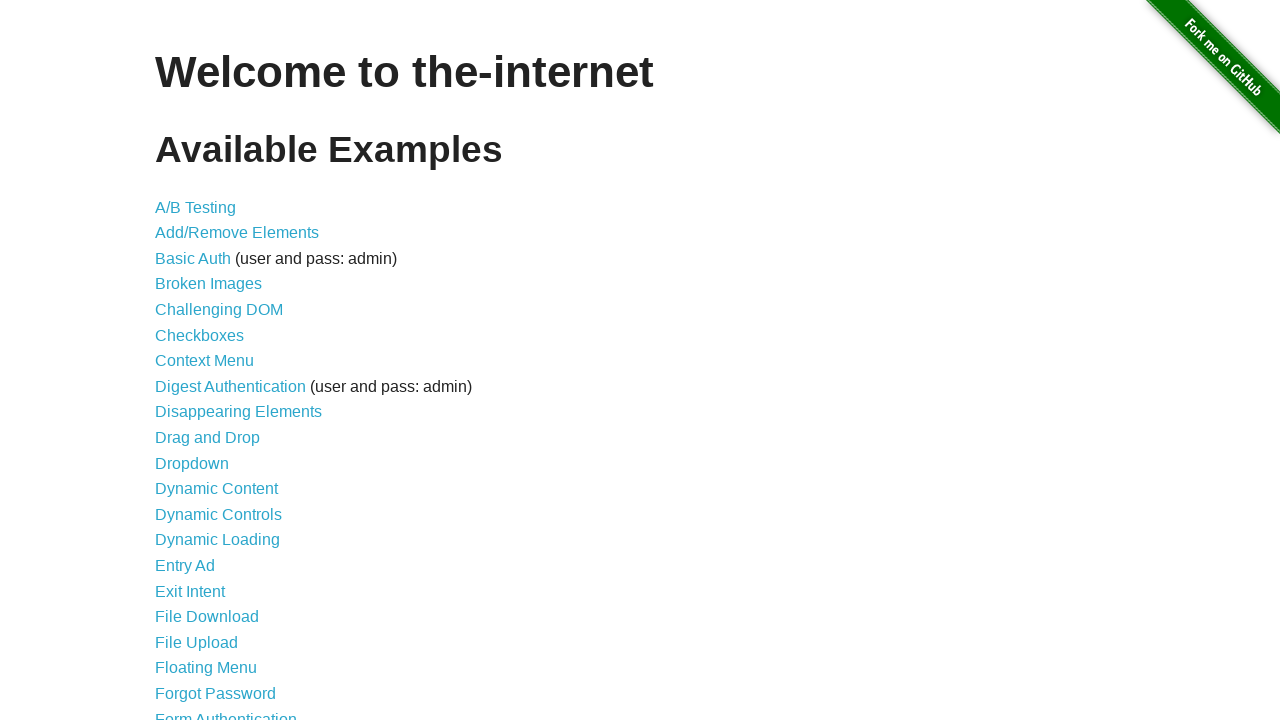

Clicked on Form Authentication link to navigate to login page at (226, 712) on text=Form Authentication
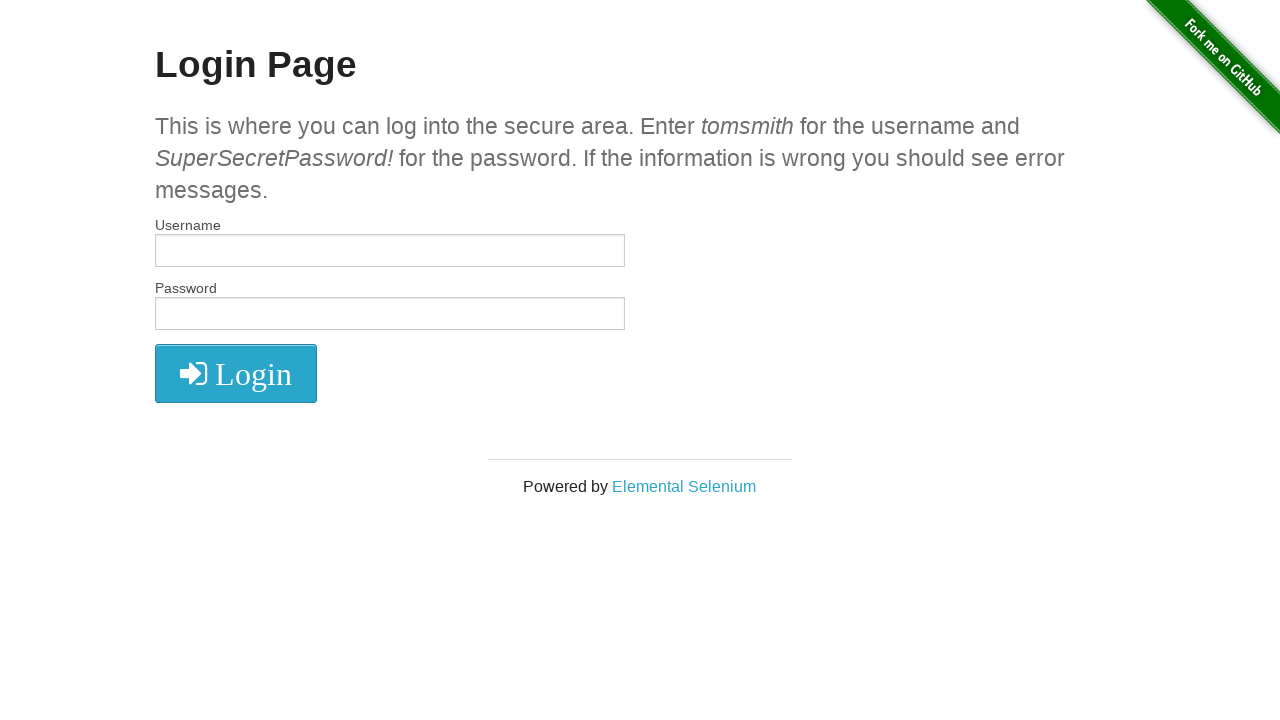

Login button loaded and is visible
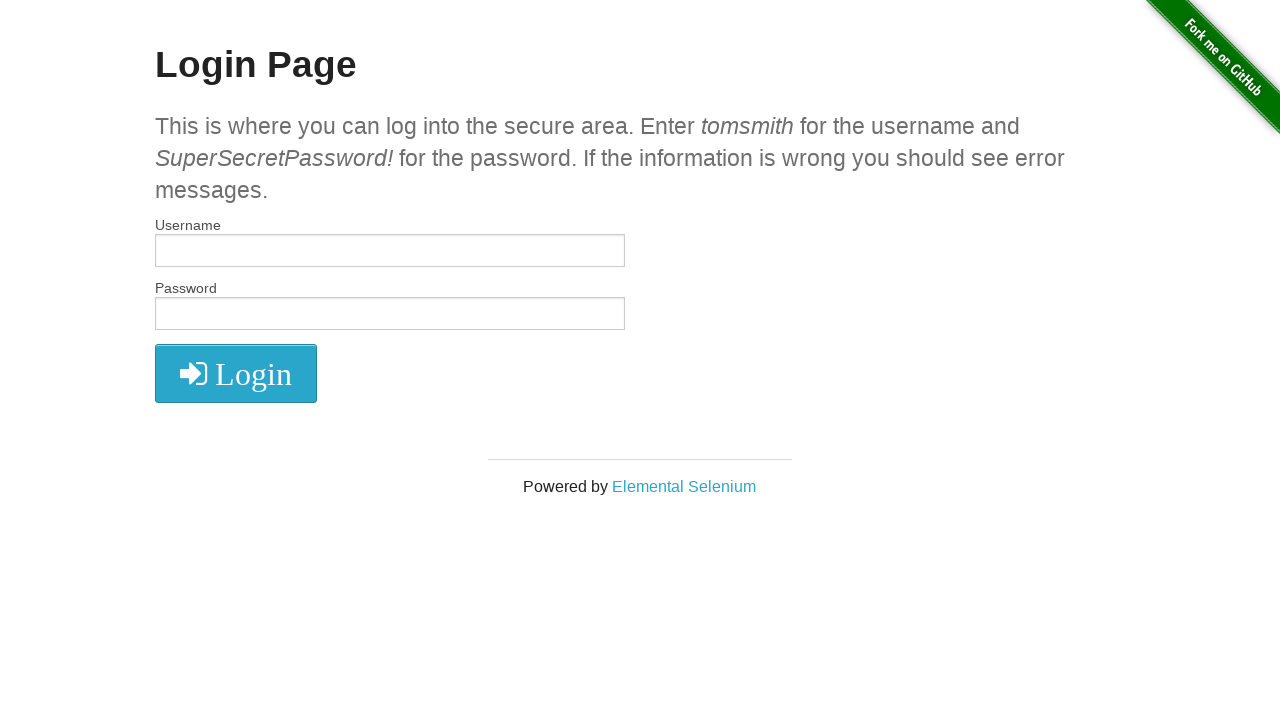

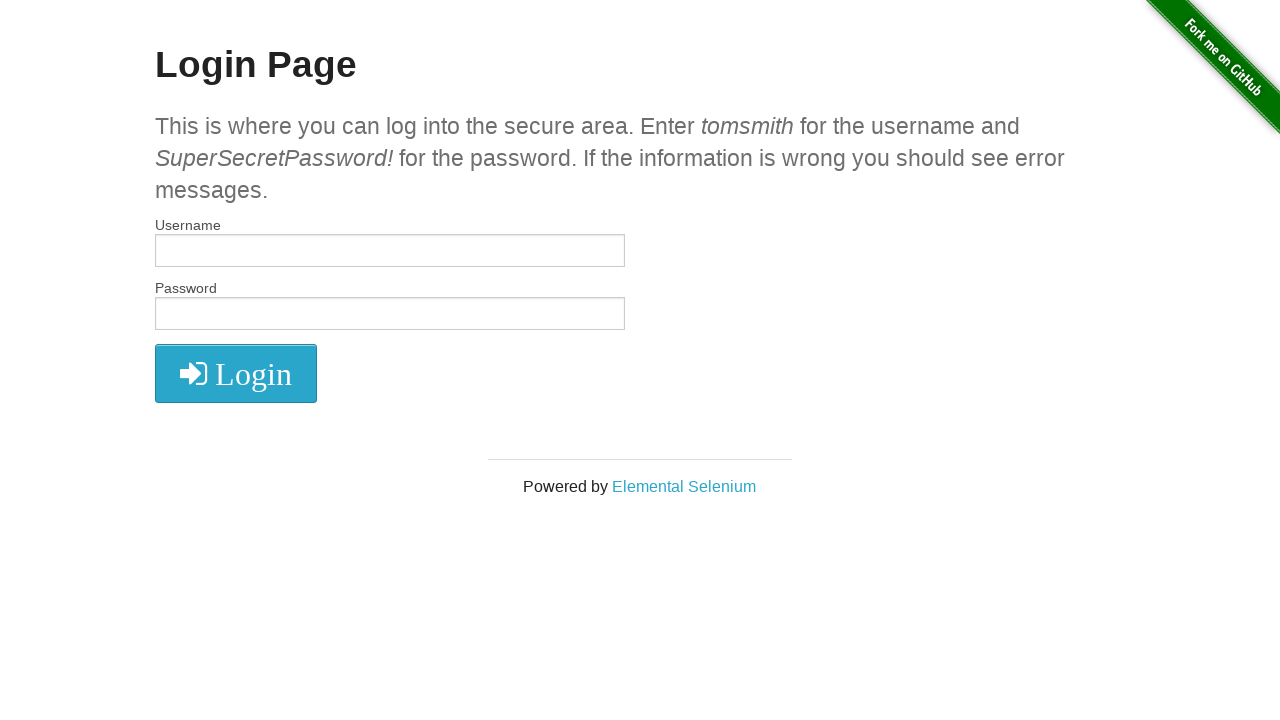